Tests page scrolling functionality by scrolling down, up, to the bottom, to the top, and to a specific element on the page

Starting URL: https://techproeducation.com

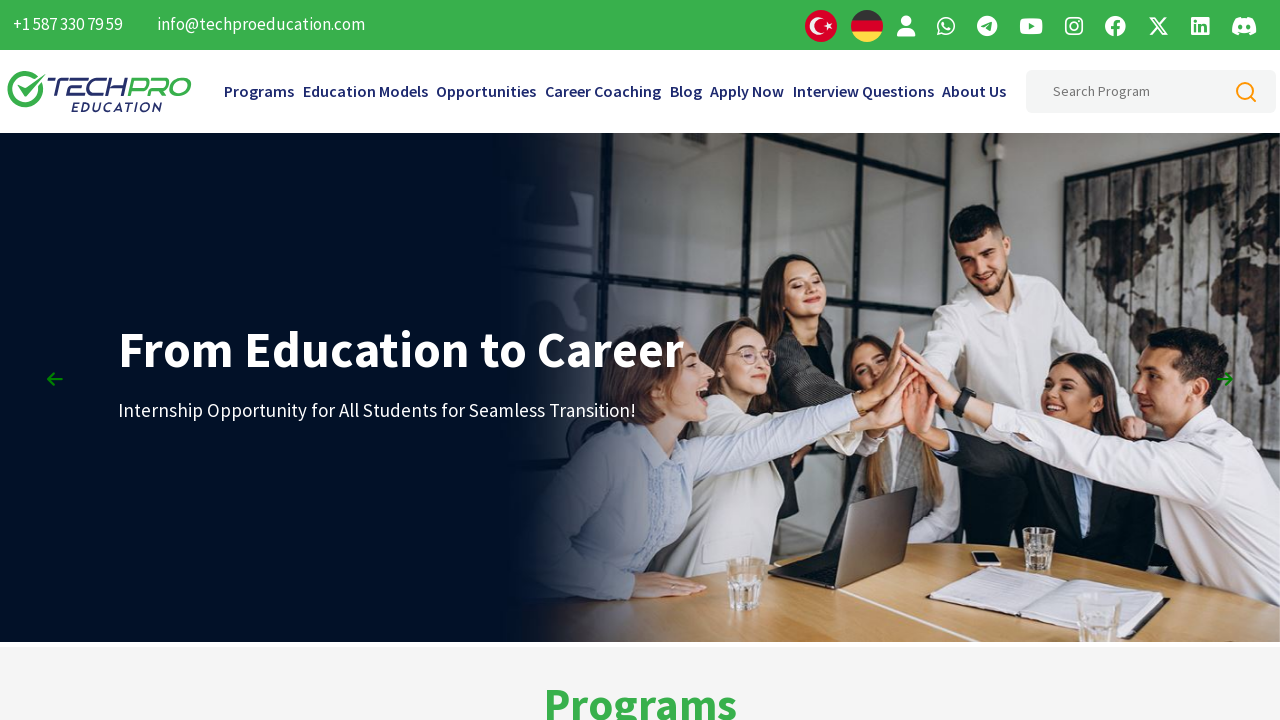

Pressed PageDown to scroll down page
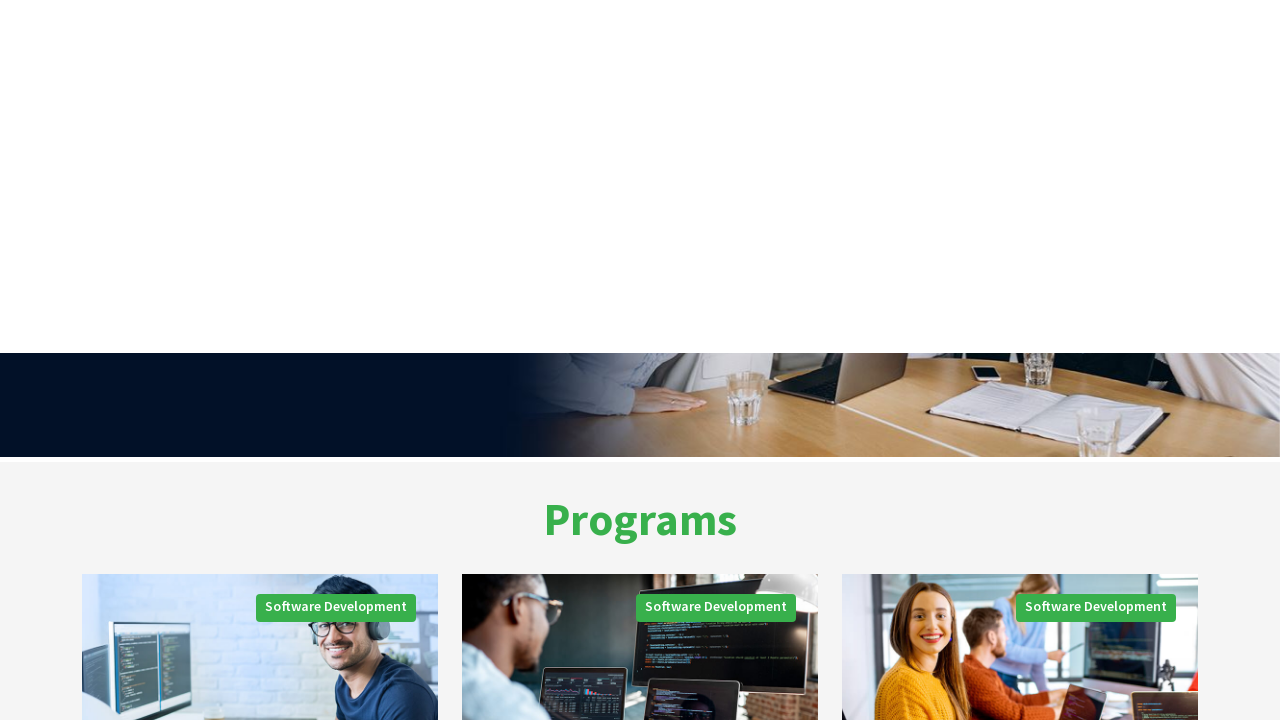

Pressed PageDown to scroll down page
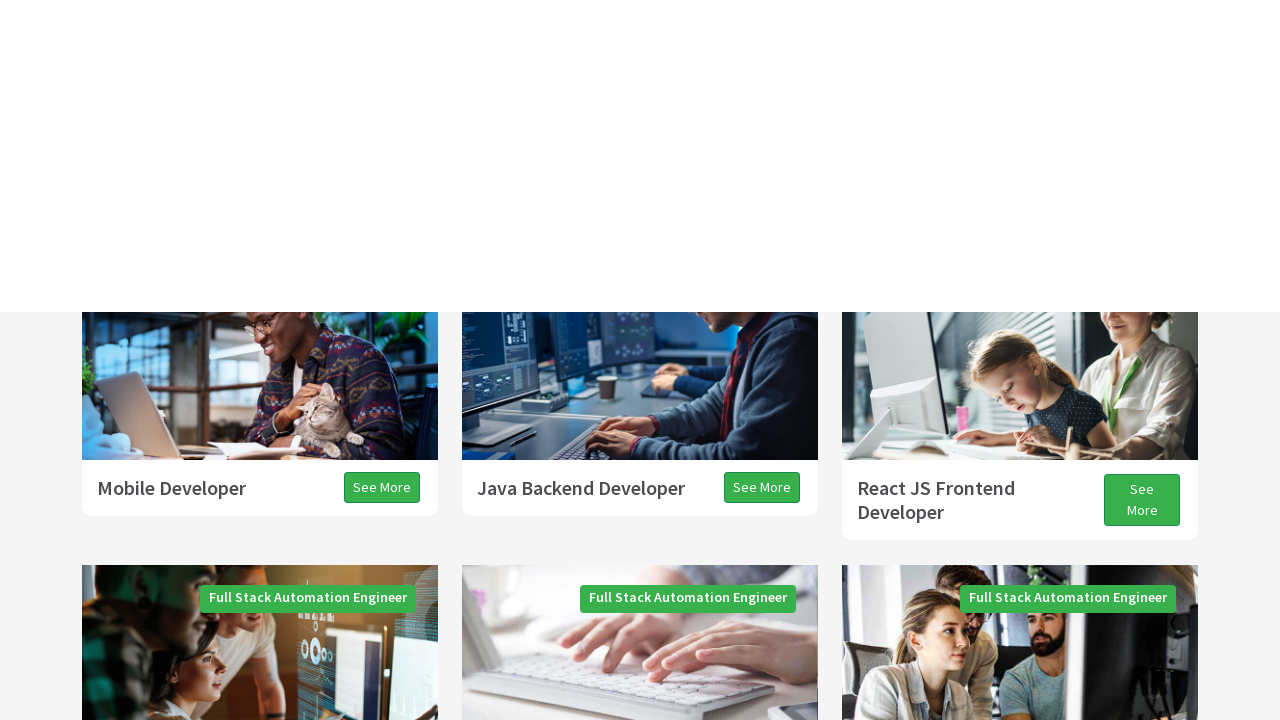

Pressed PageDown to scroll down page
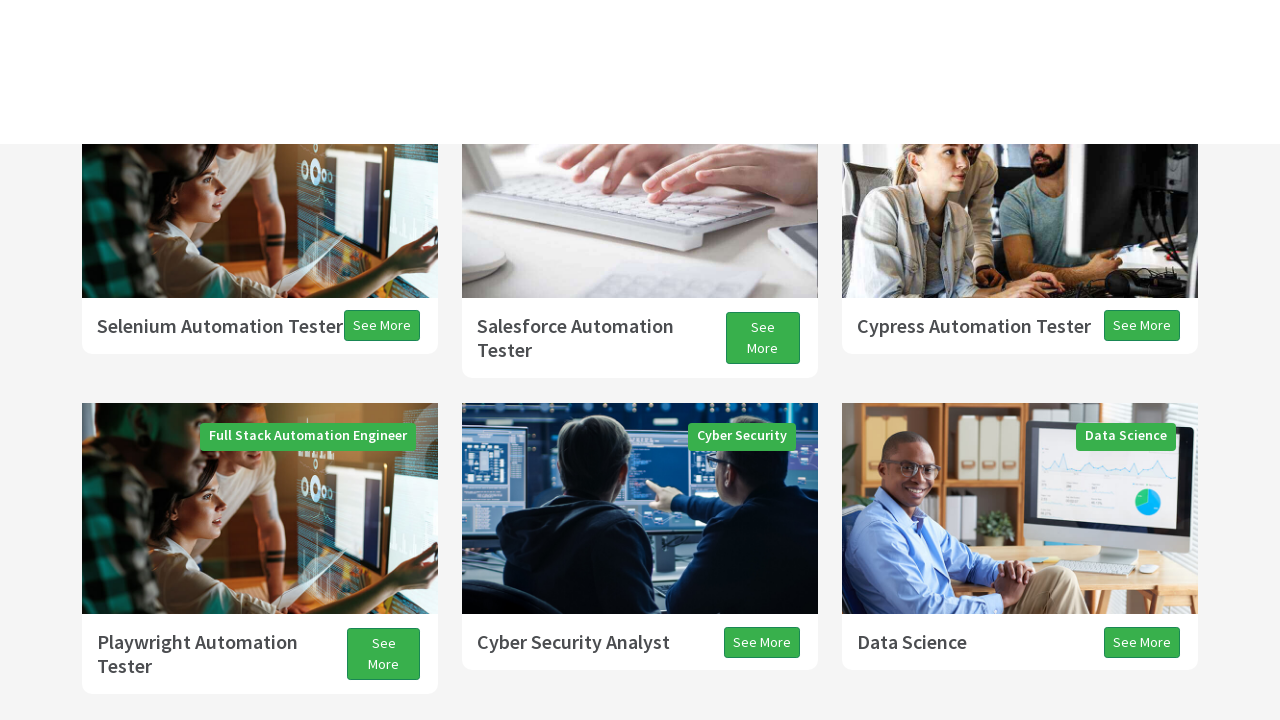

Pressed PageDown to scroll down page
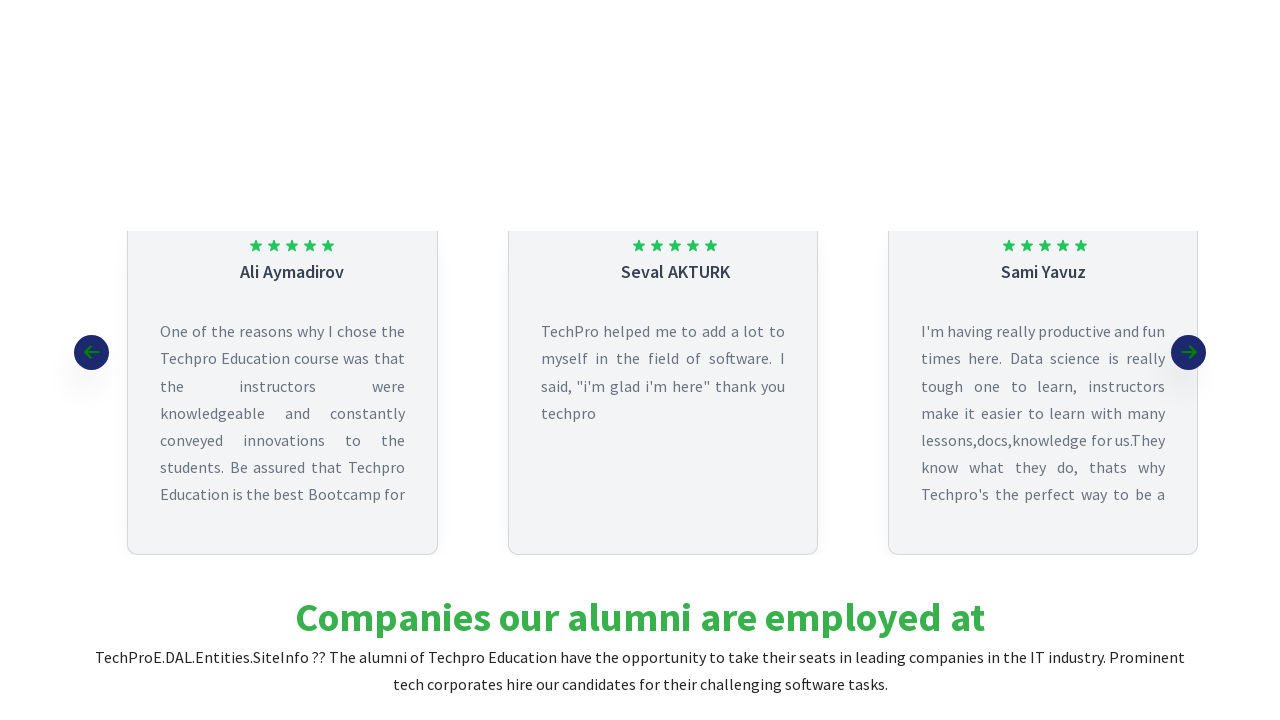

Waited 2 seconds for scroll effect to complete
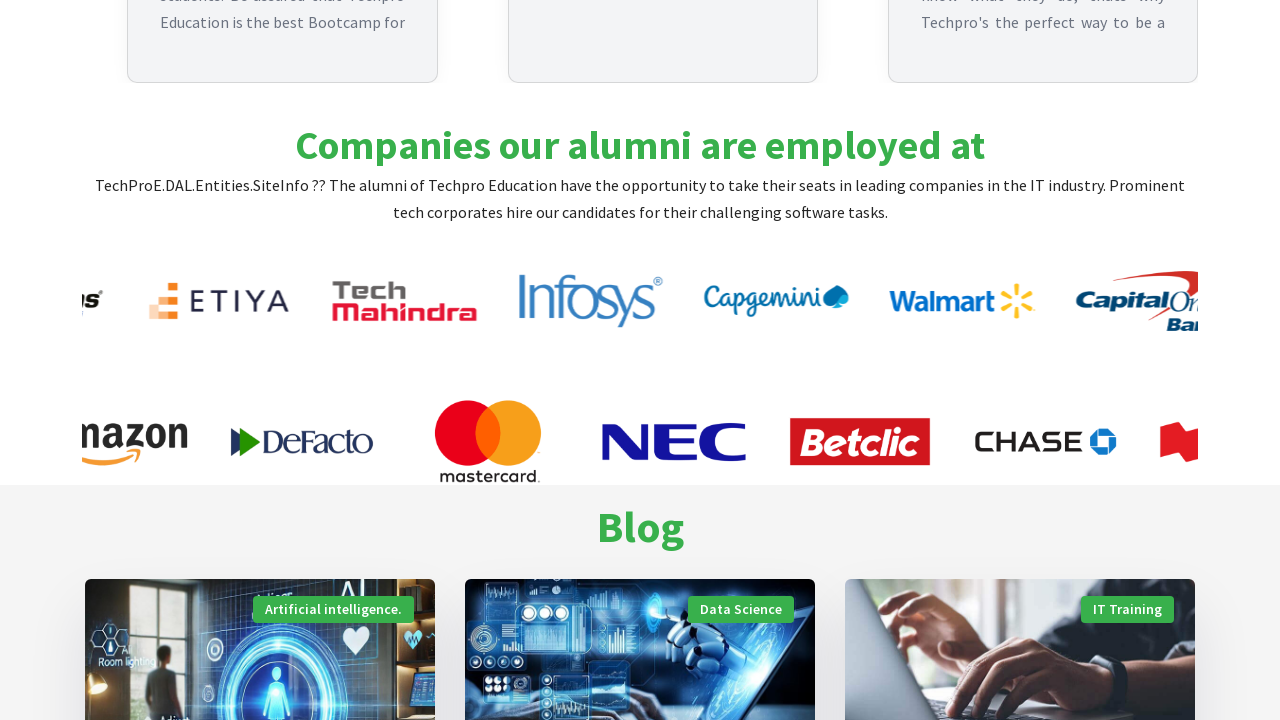

Pressed PageUp to scroll up page
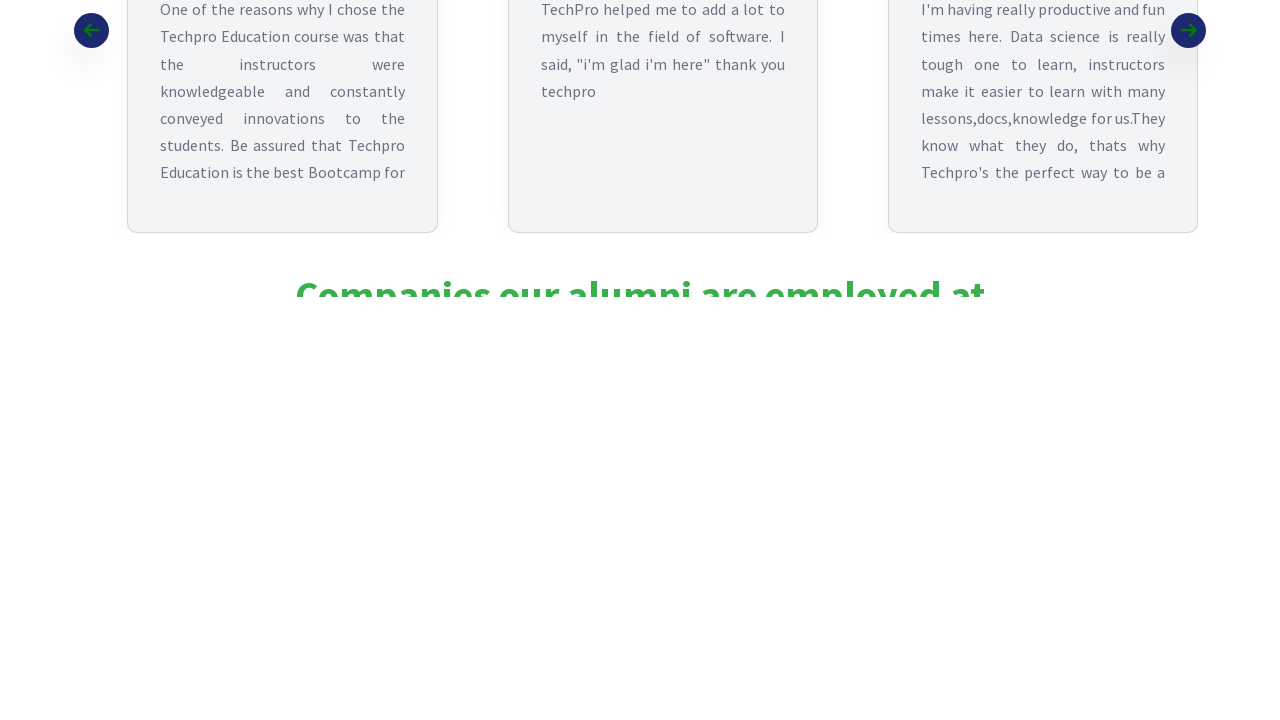

Pressed PageUp to scroll up page
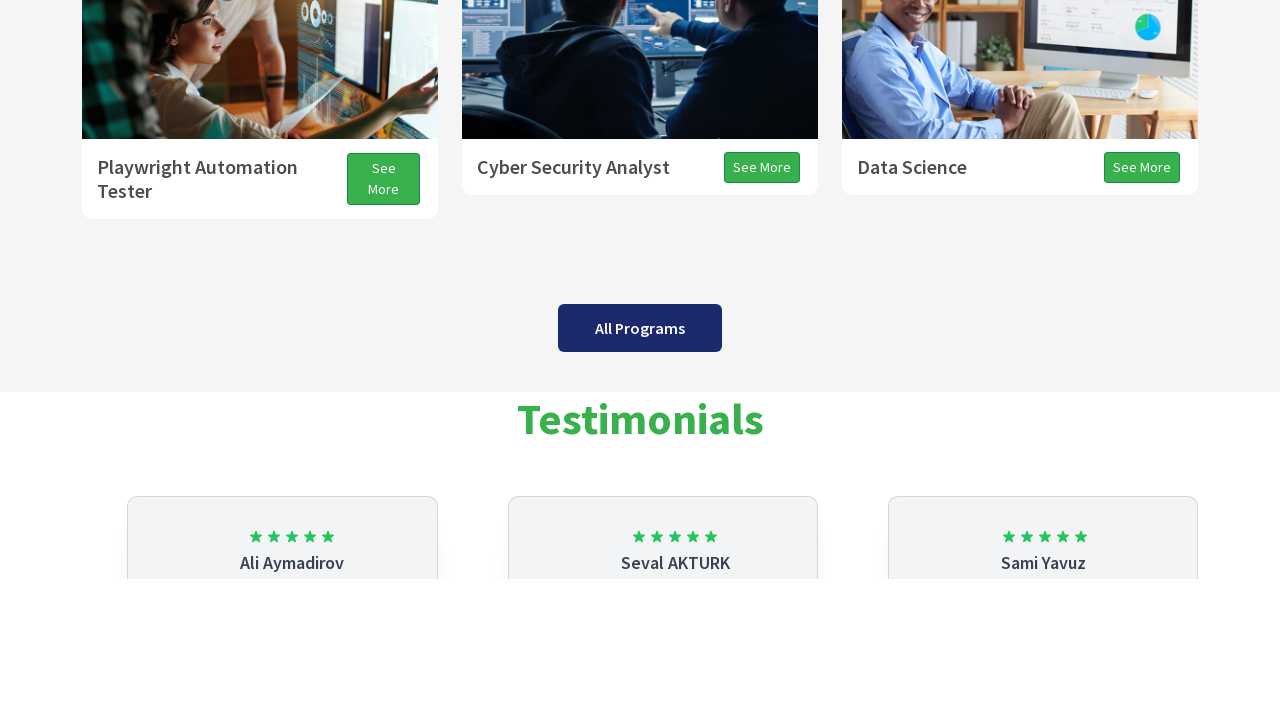

Pressed PageUp to scroll up page
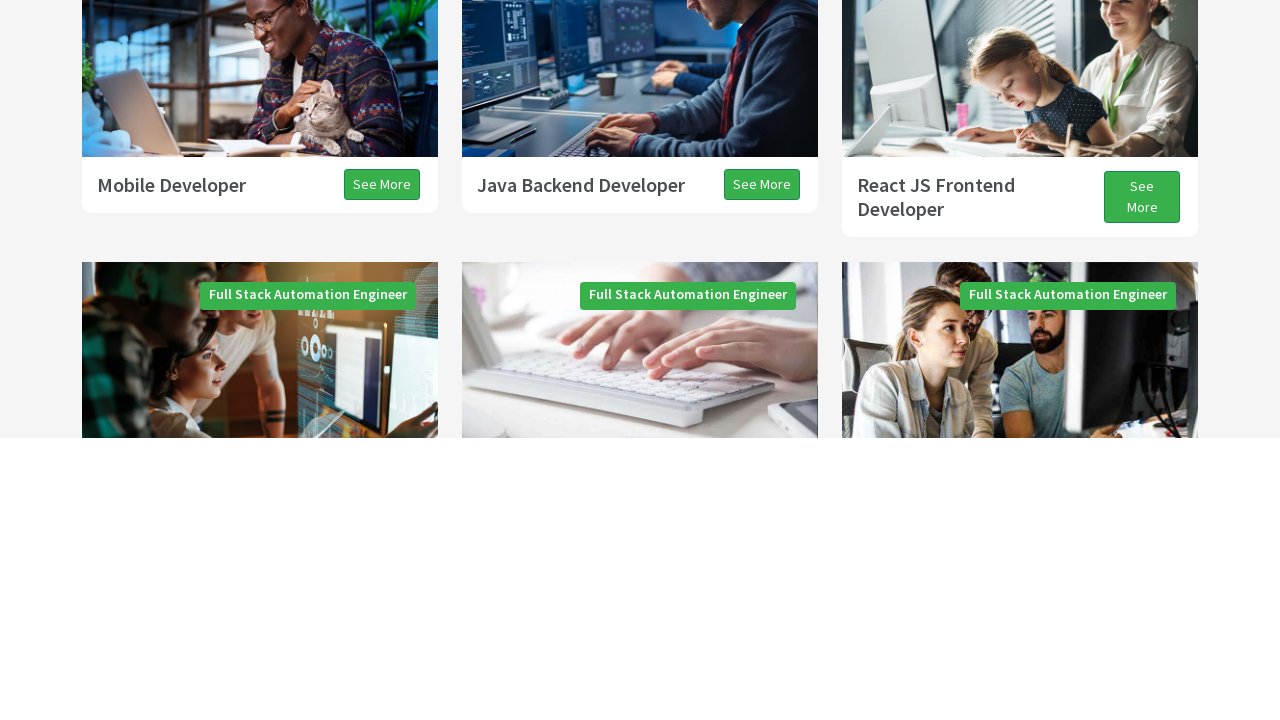

Pressed PageUp to scroll up page
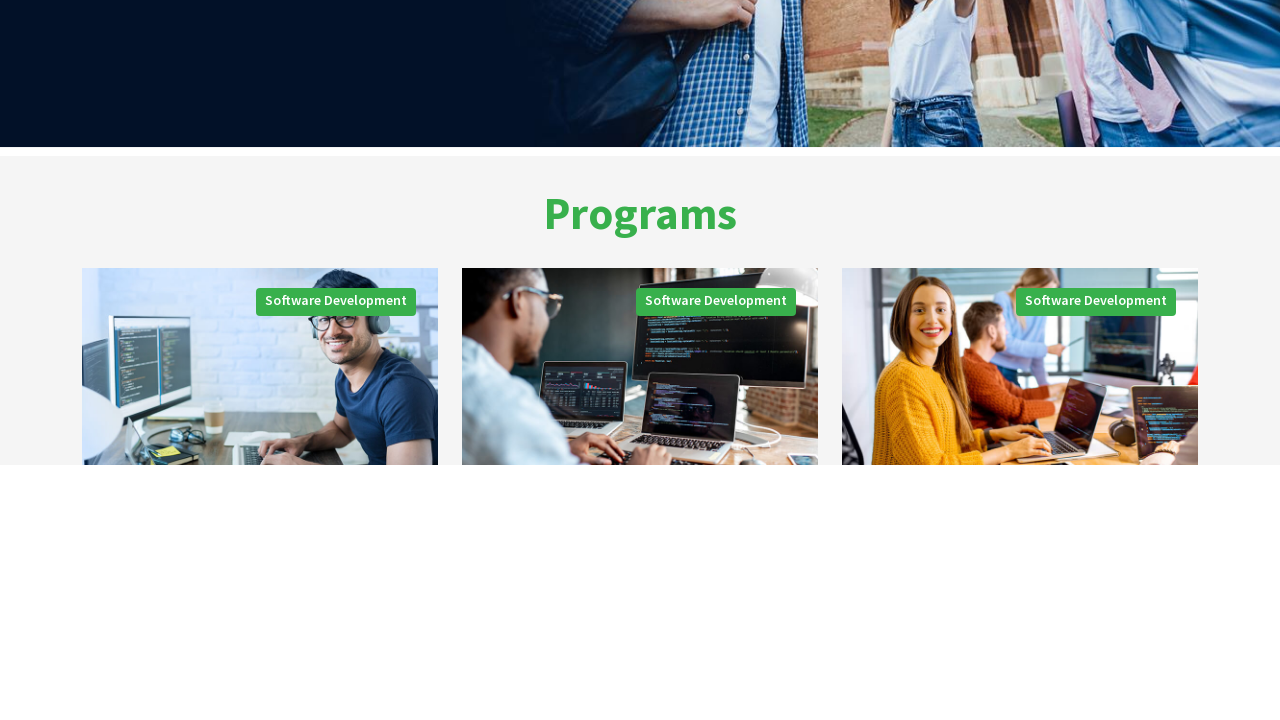

Waited 2 seconds for scroll effect to complete
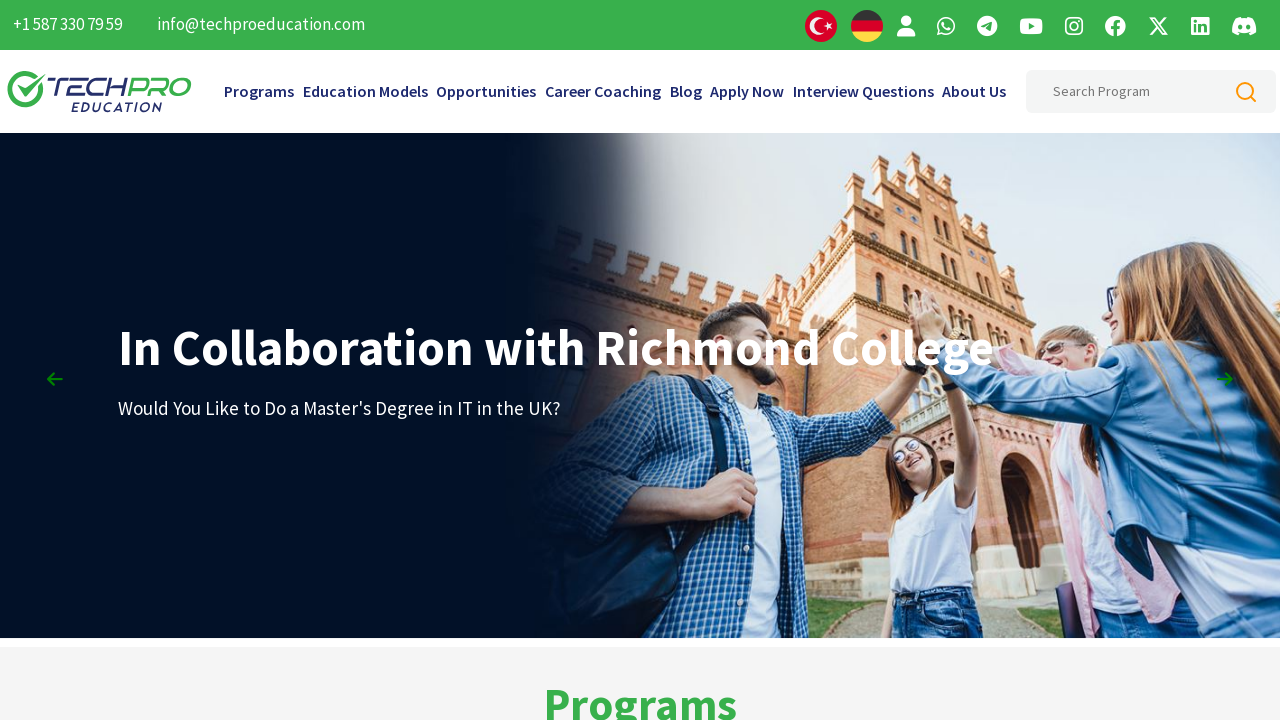

Pressed End to scroll to bottom of page
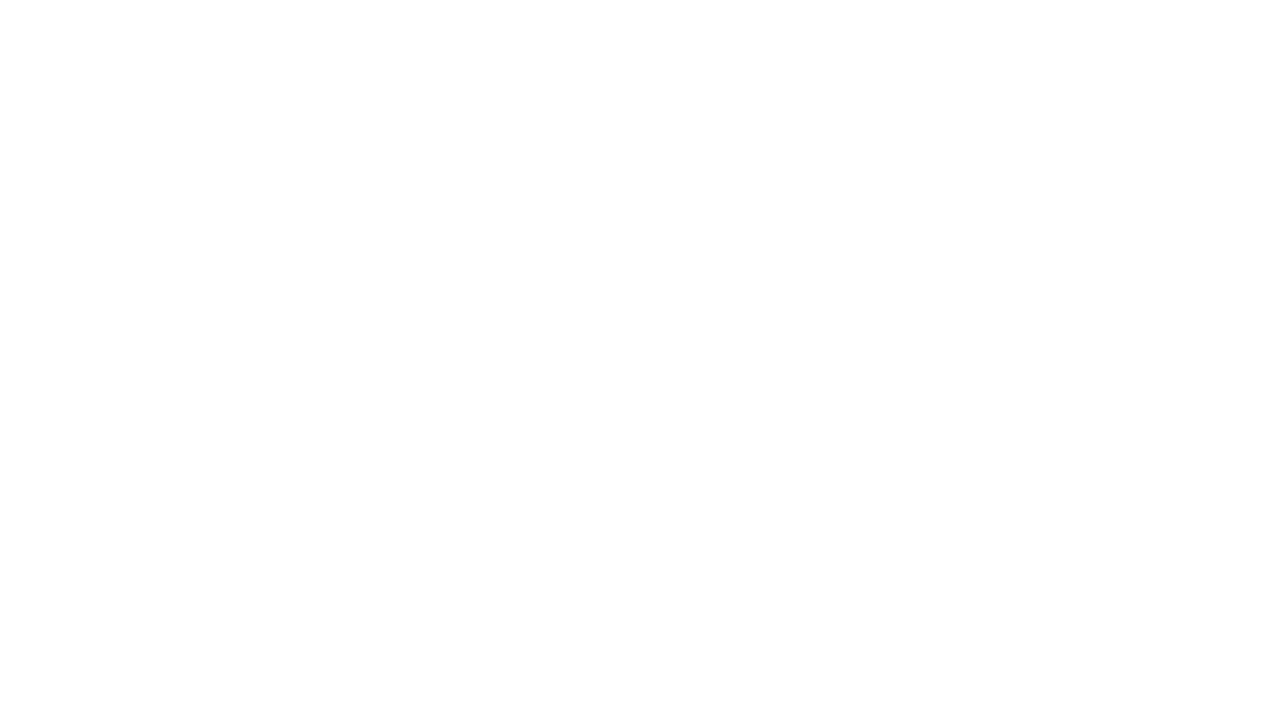

Waited 2 seconds for scroll effect to complete
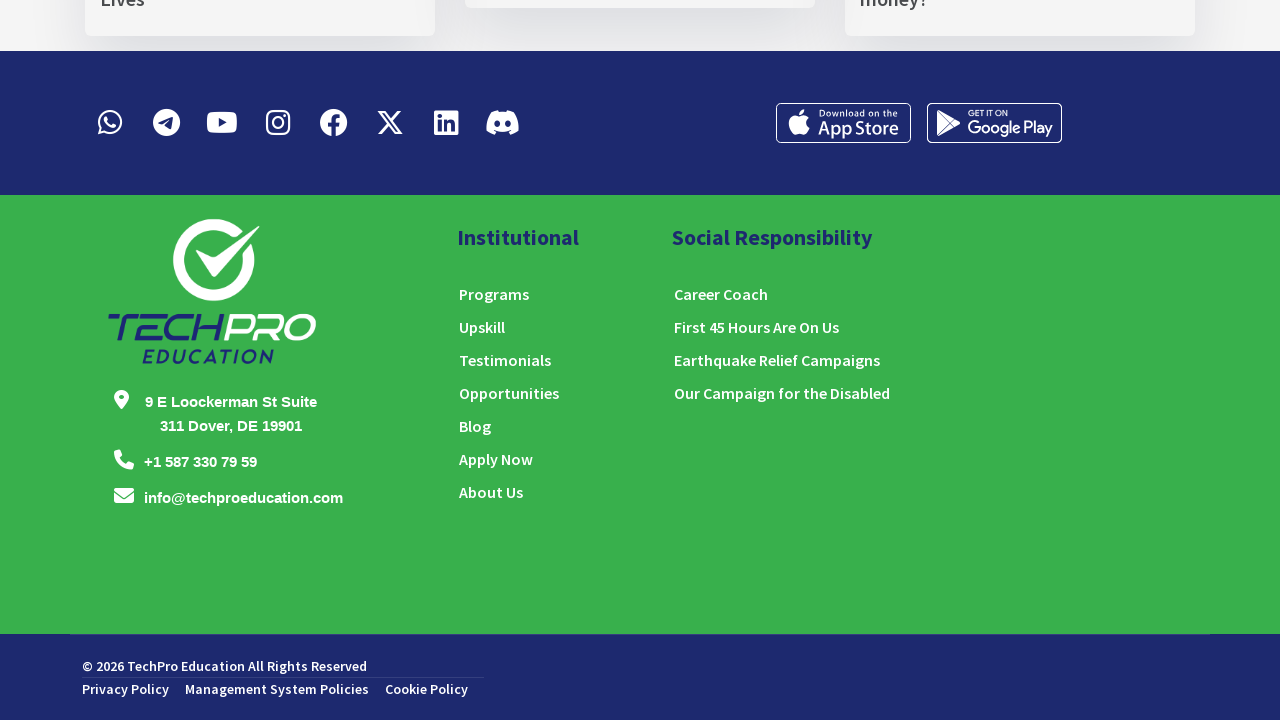

Pressed Home to scroll to top of page
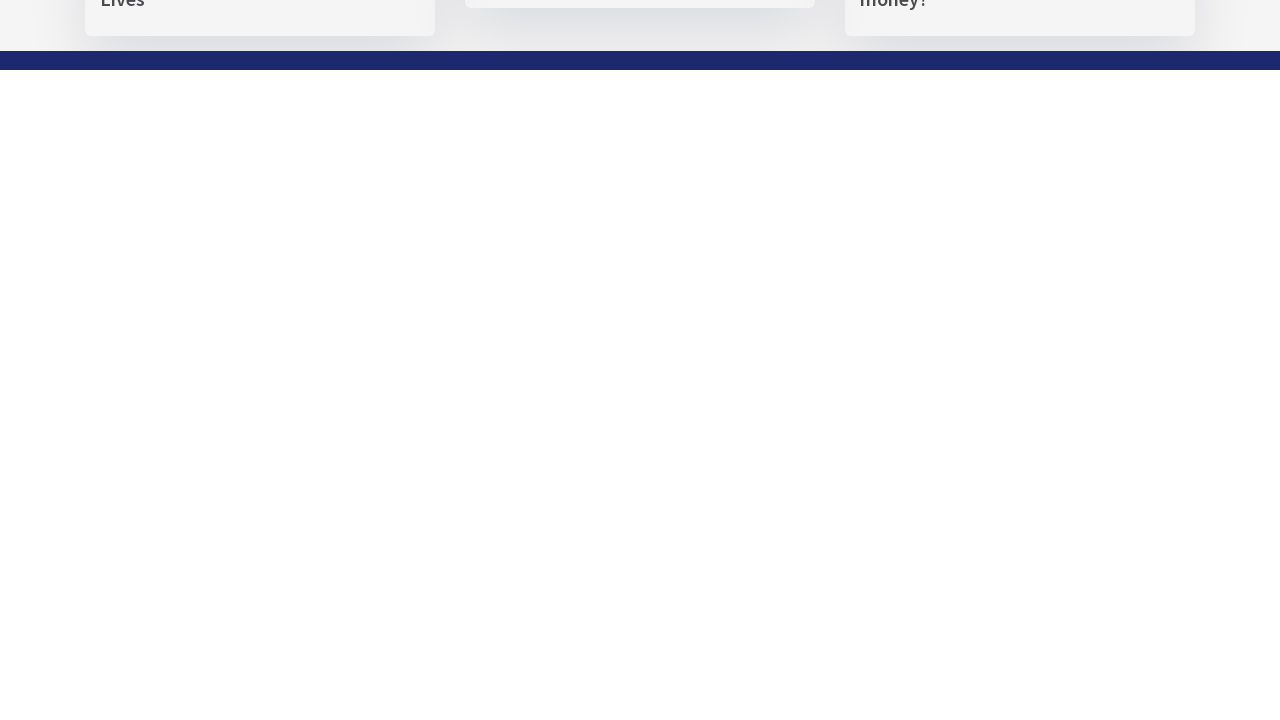

Waited 2 seconds for scroll effect to complete
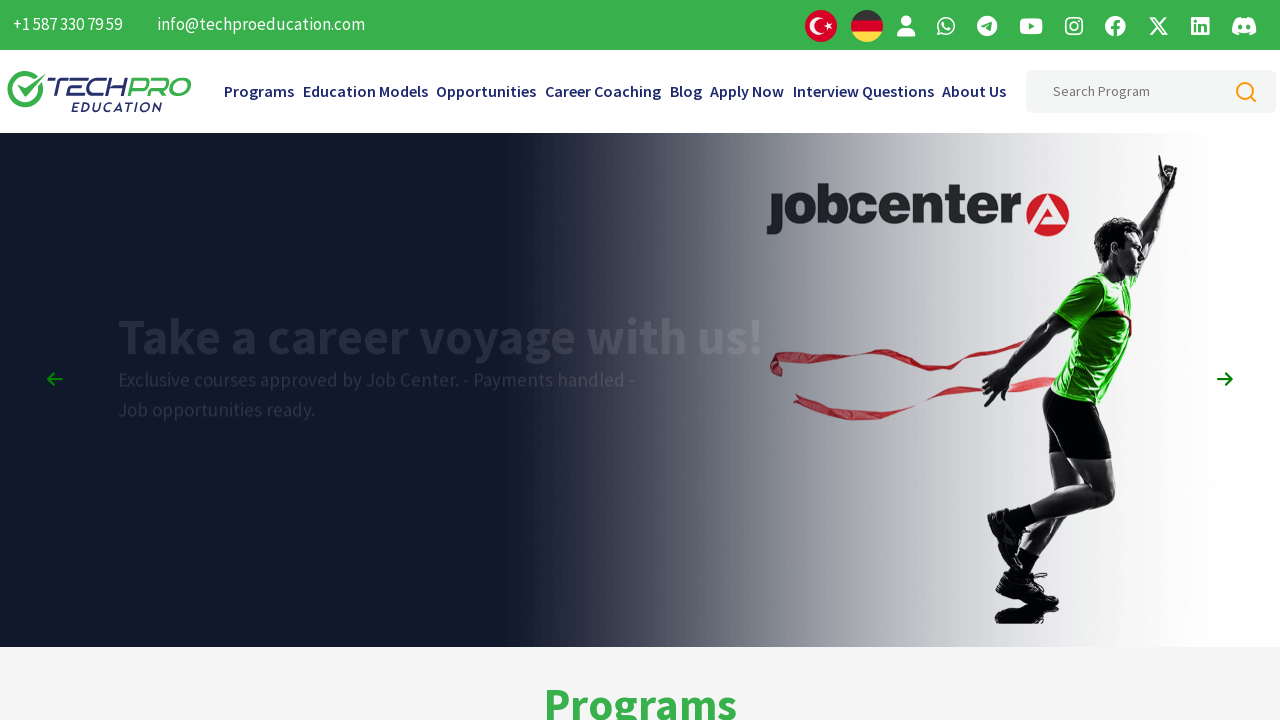

Located specific container element
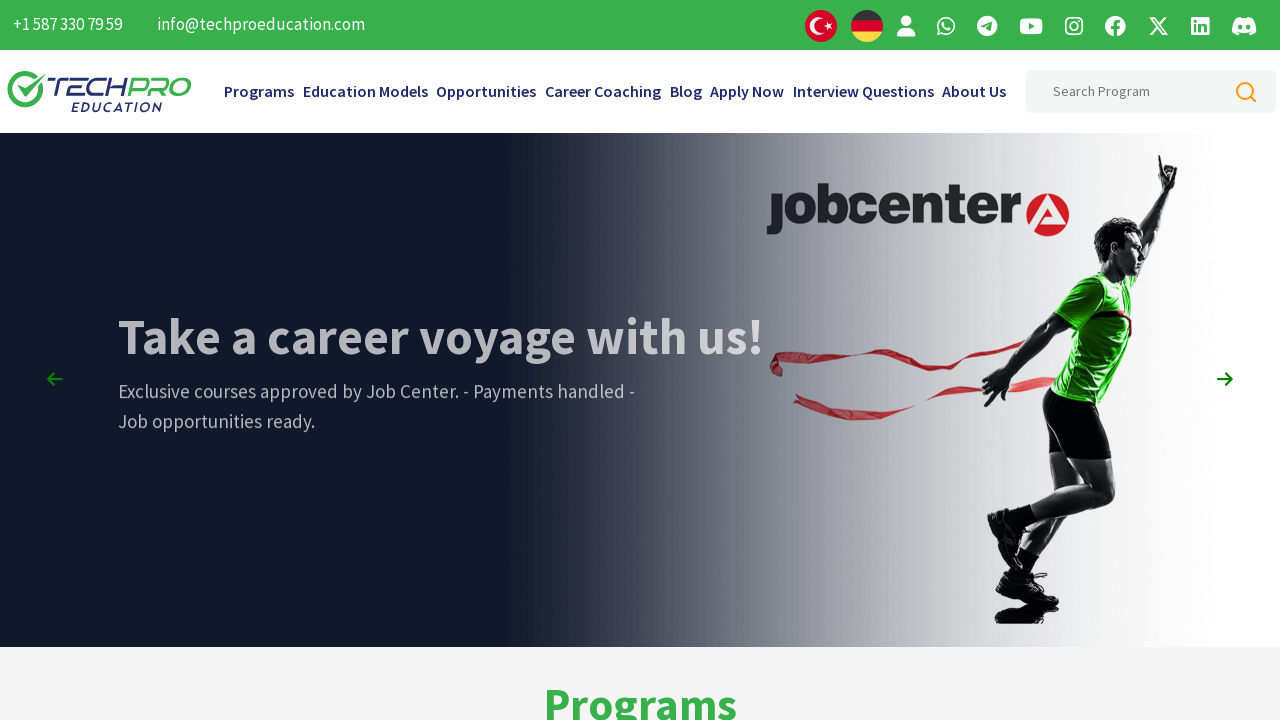

Scrolled to specific container element into view
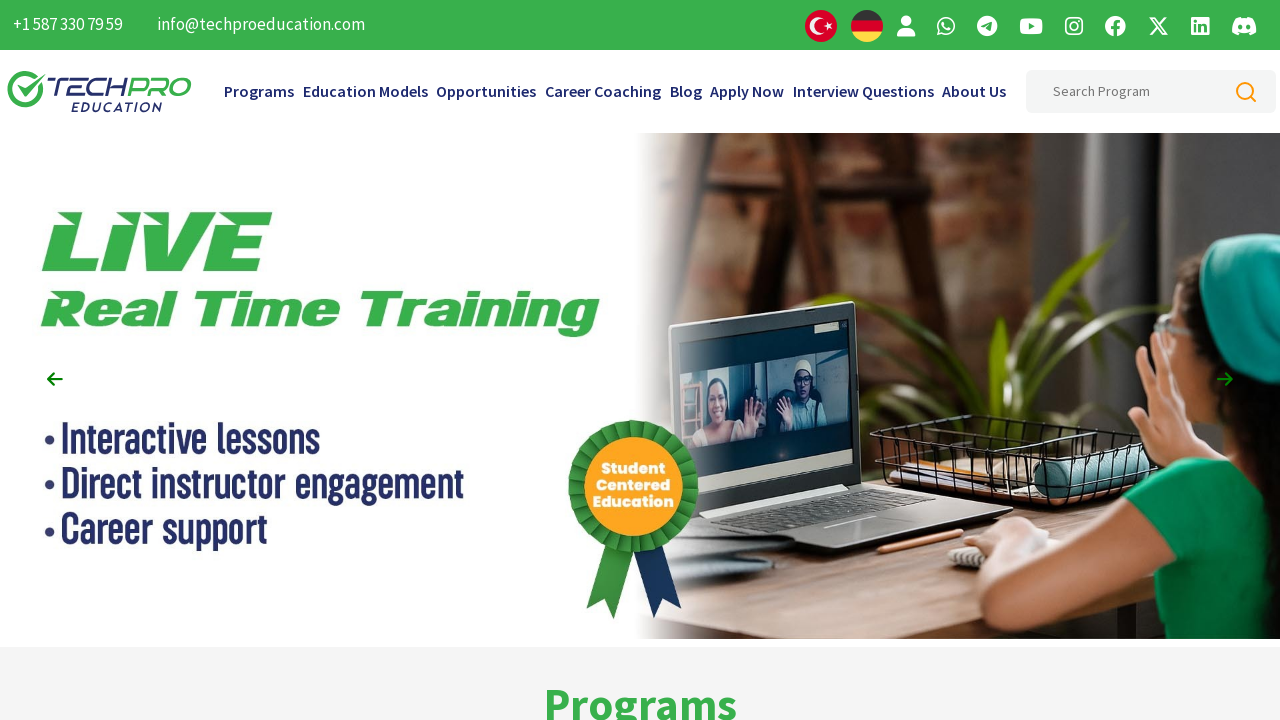

Waited 2 seconds for scroll effect to complete
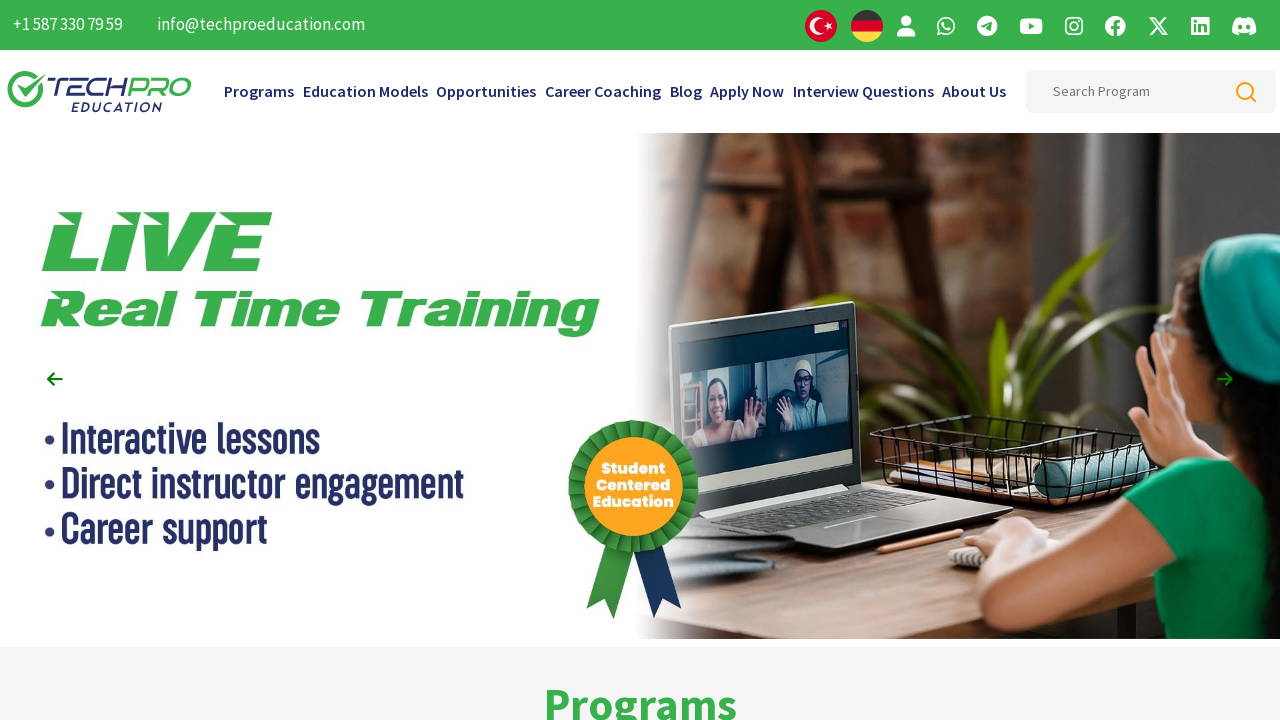

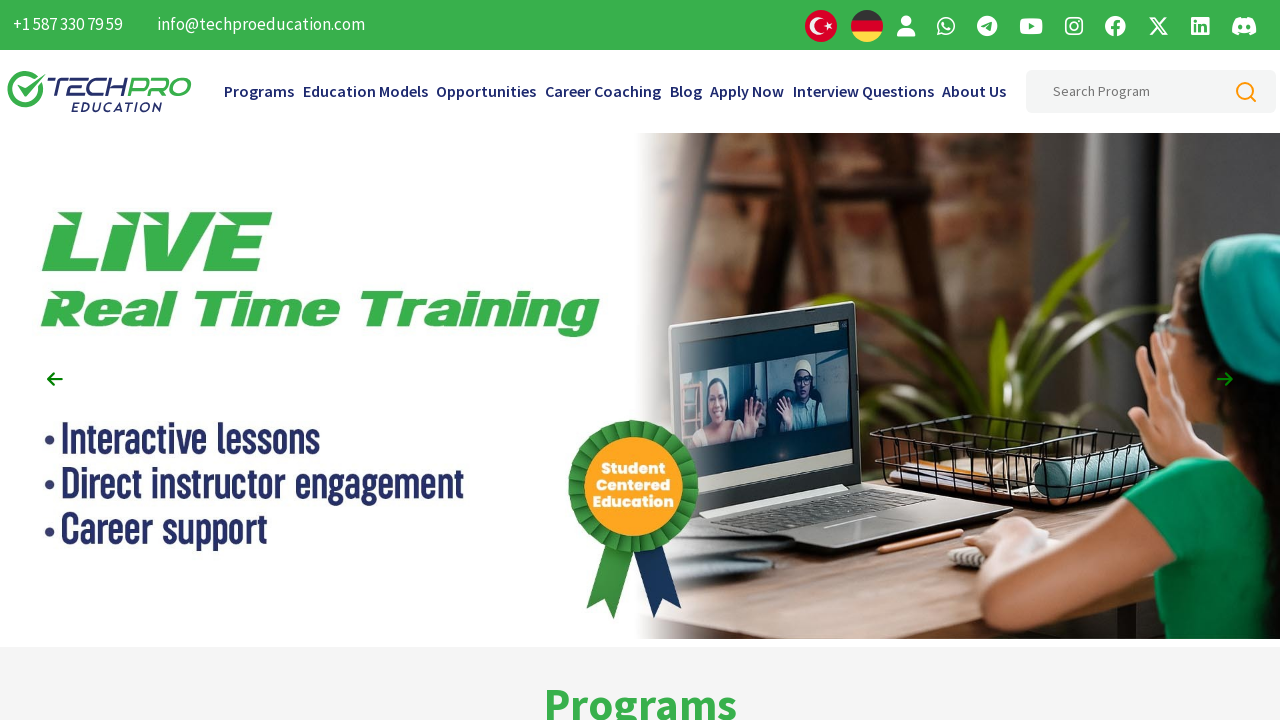